Tests complete purchase flow by adding a book to cart, proceeding to checkout, filling billing information, and placing an order

Starting URL: https://practice.automationtesting.in/

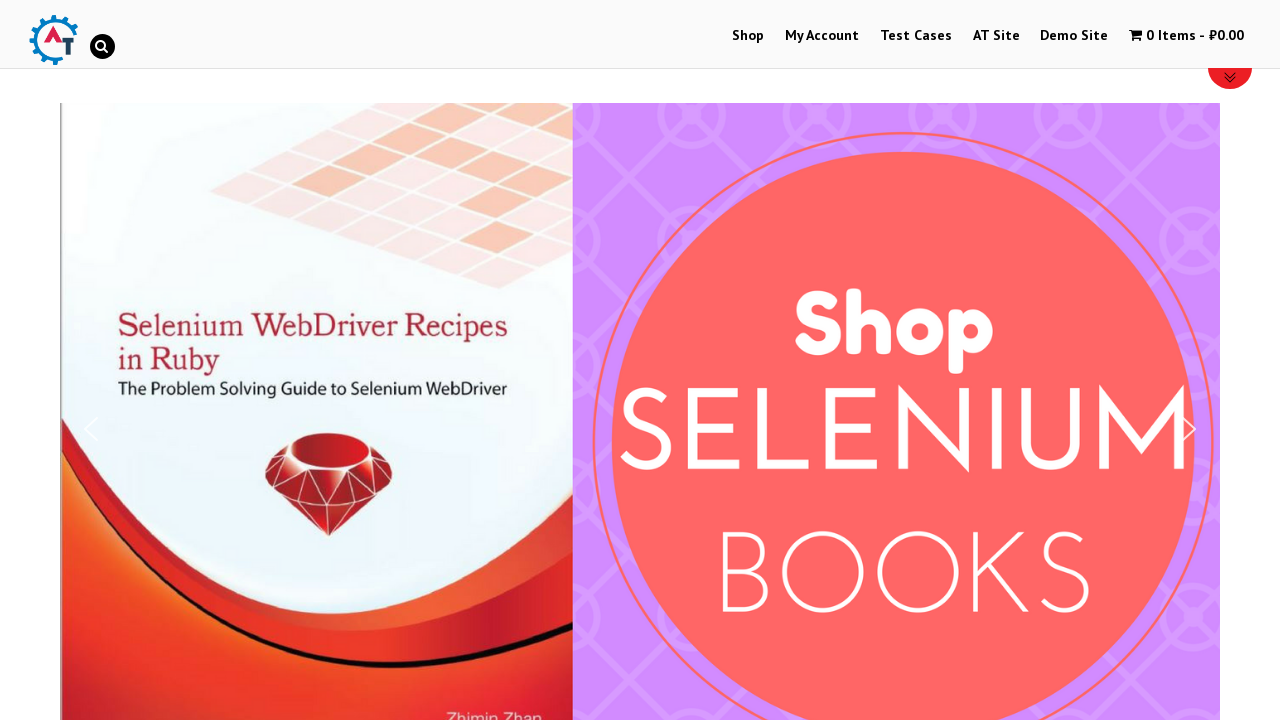

Clicked shop menu item to navigate to shop at (748, 36) on #menu-item-40
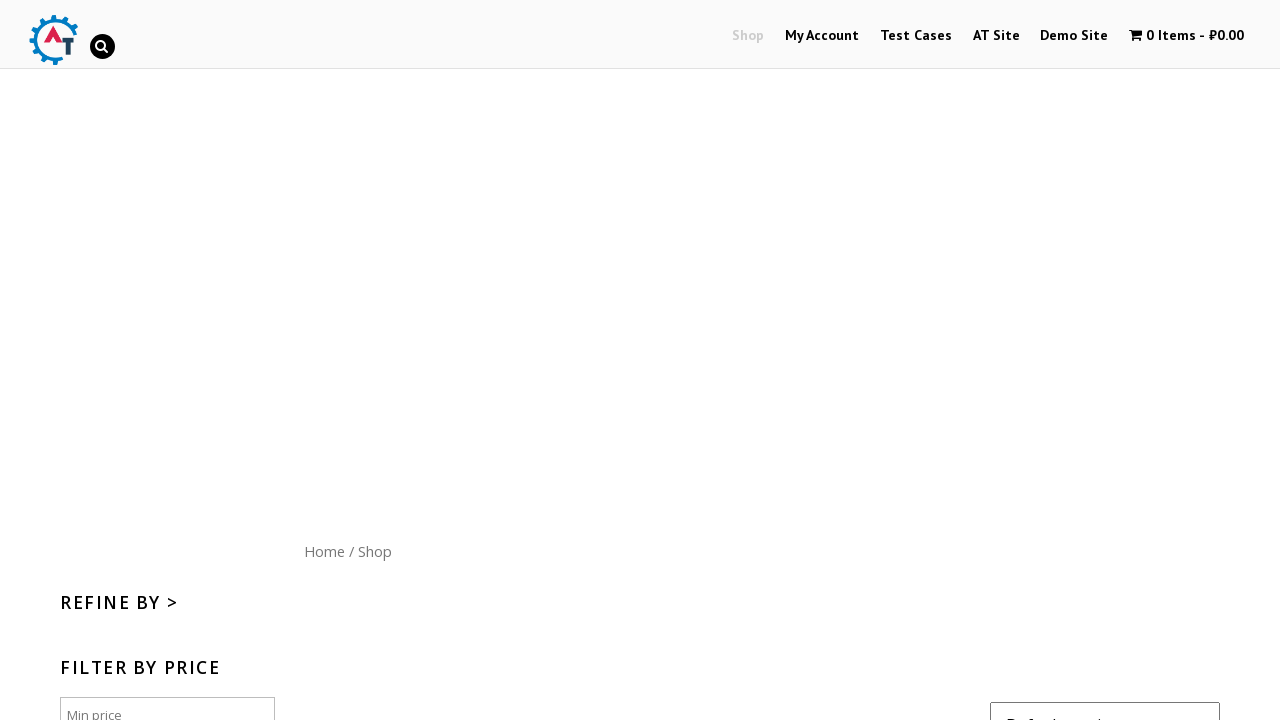

Scrolled down 600 pixels to view products
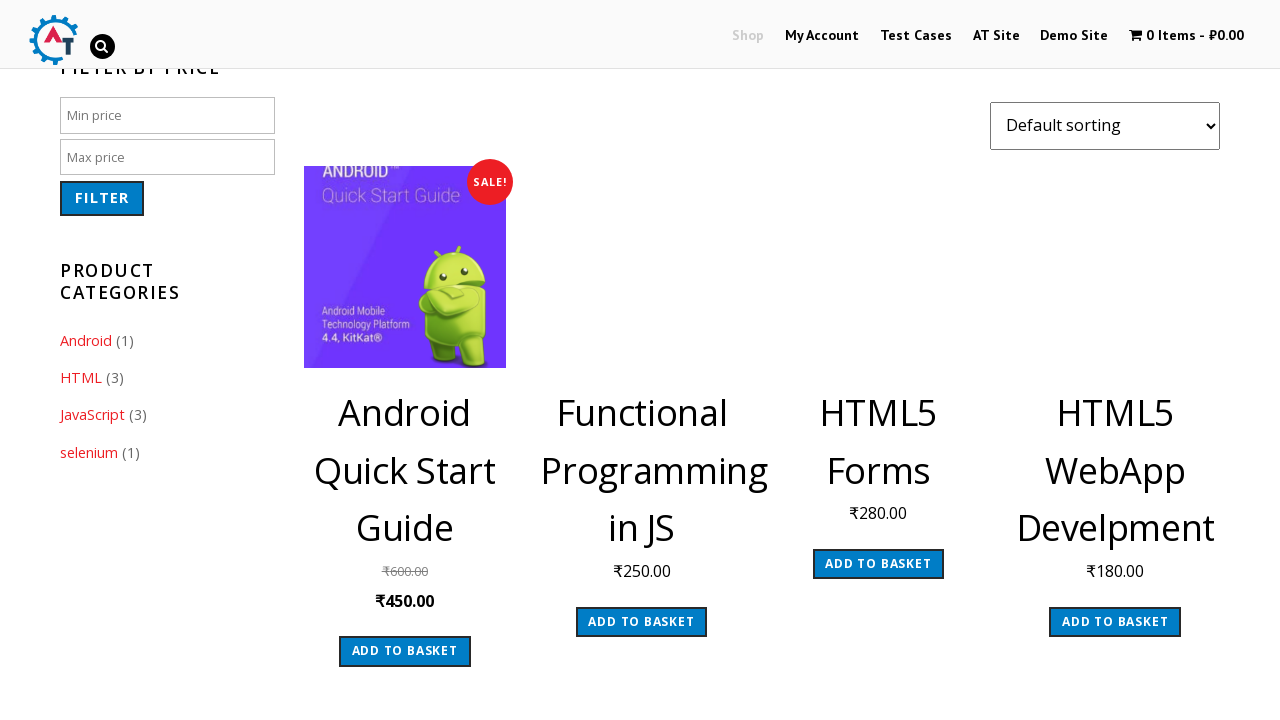

Clicked add to cart button for book product at (1115, 622) on [data-product_id='182']
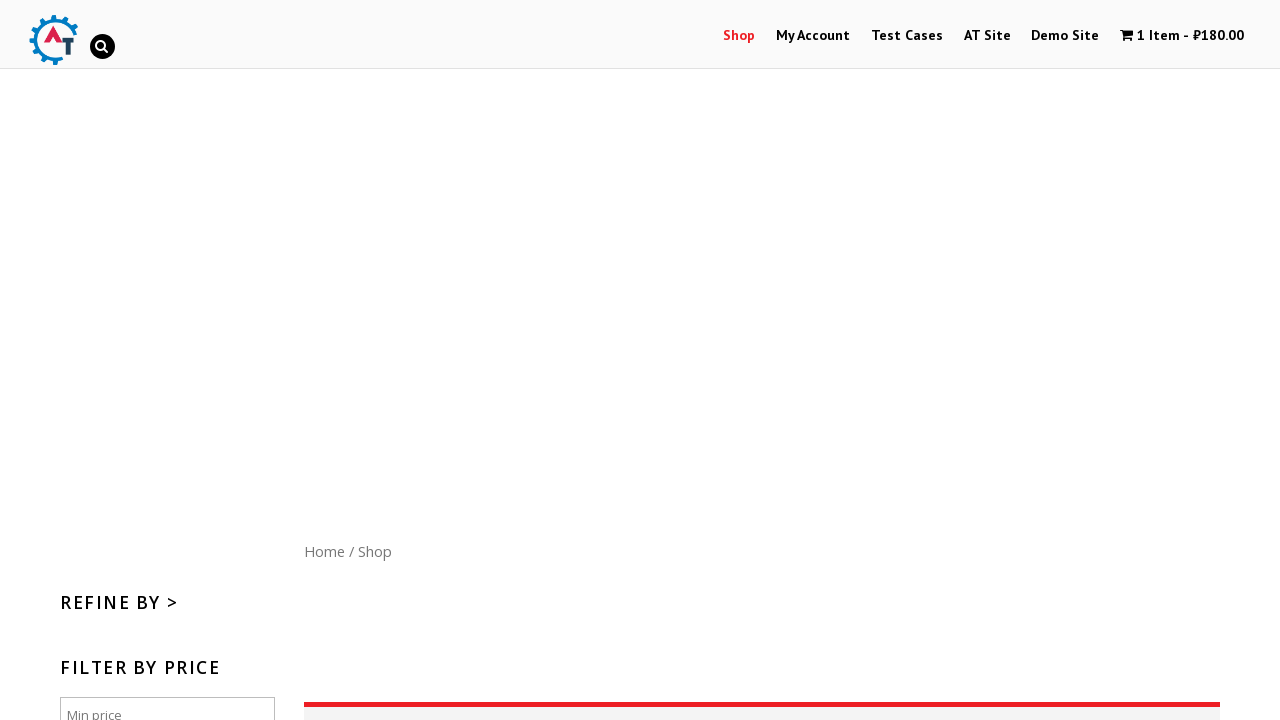

Clicked cart icon to view shopping cart at (1182, 36) on .wpmenucart-contents
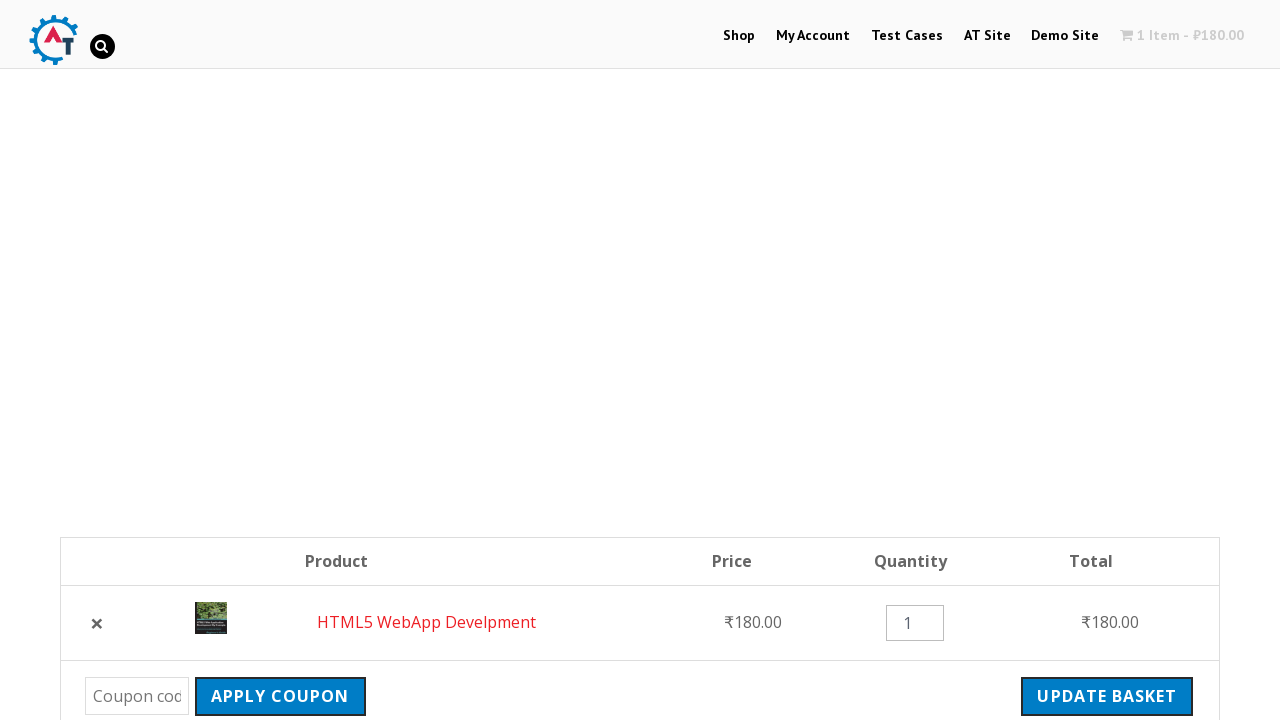

Scrolled down 300 pixels to view checkout button
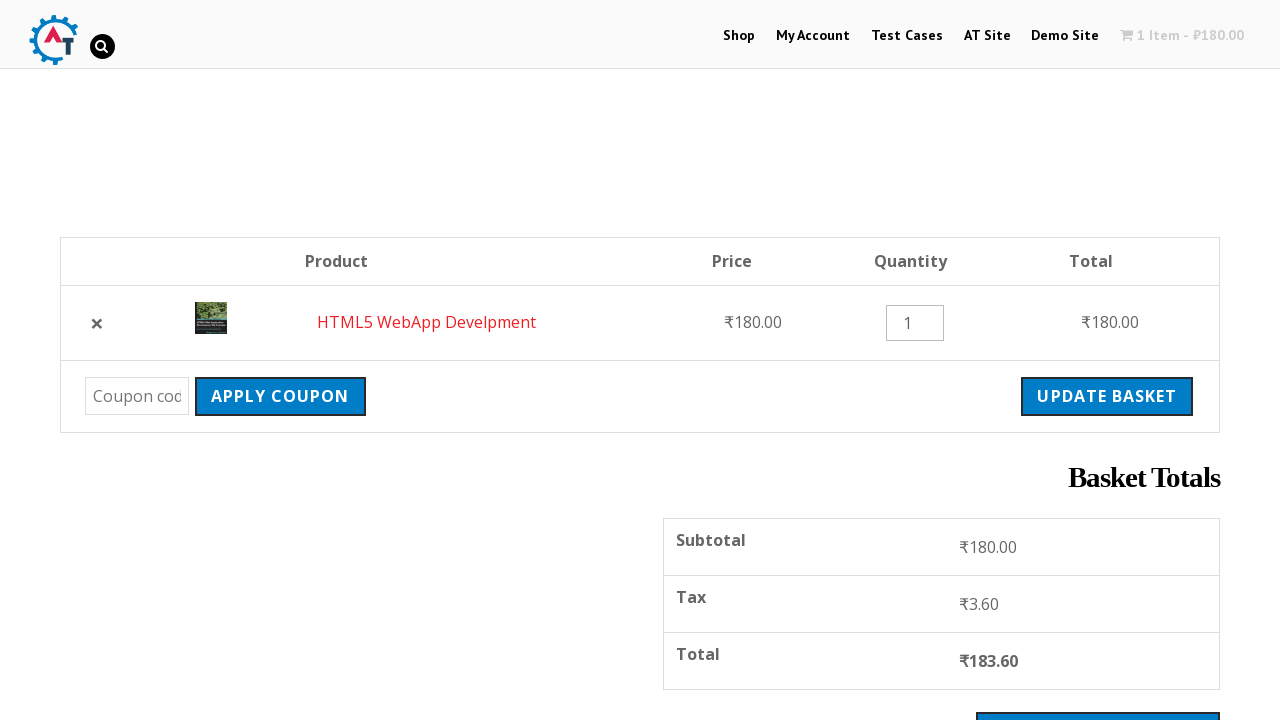

Checkout button is now visible
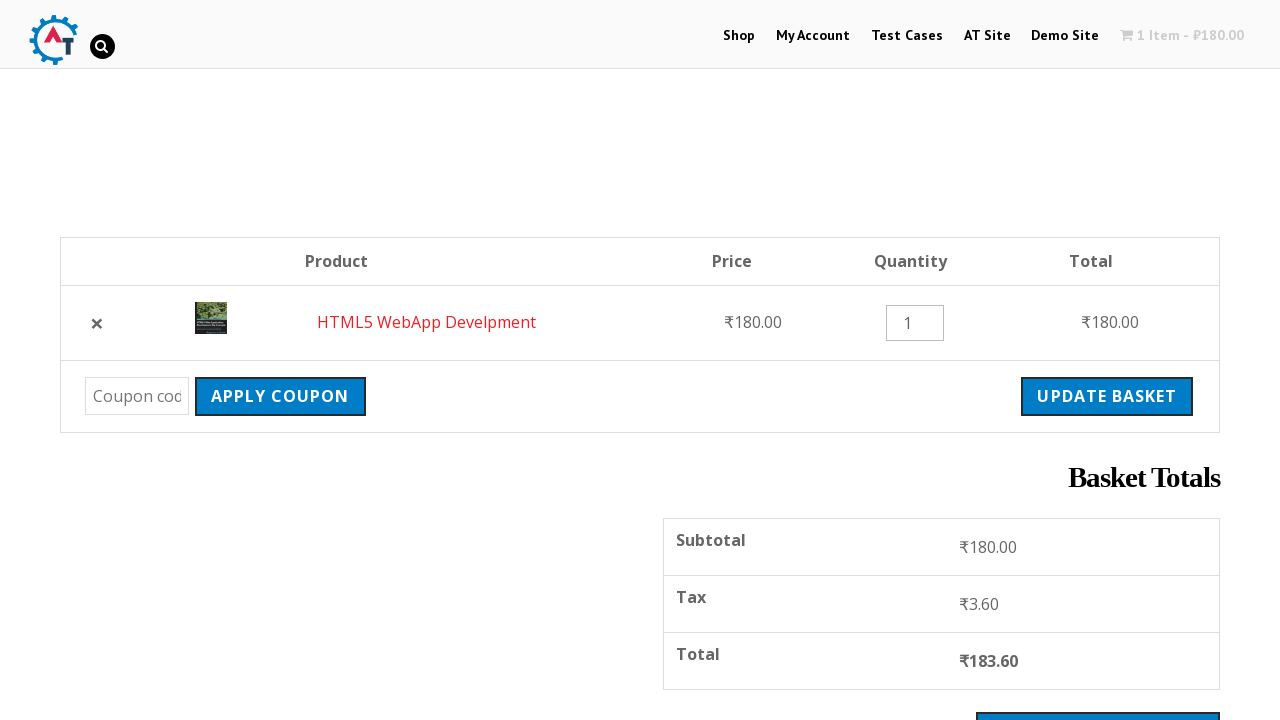

Clicked checkout button to proceed to billing page at (1098, 701) on .checkout-button
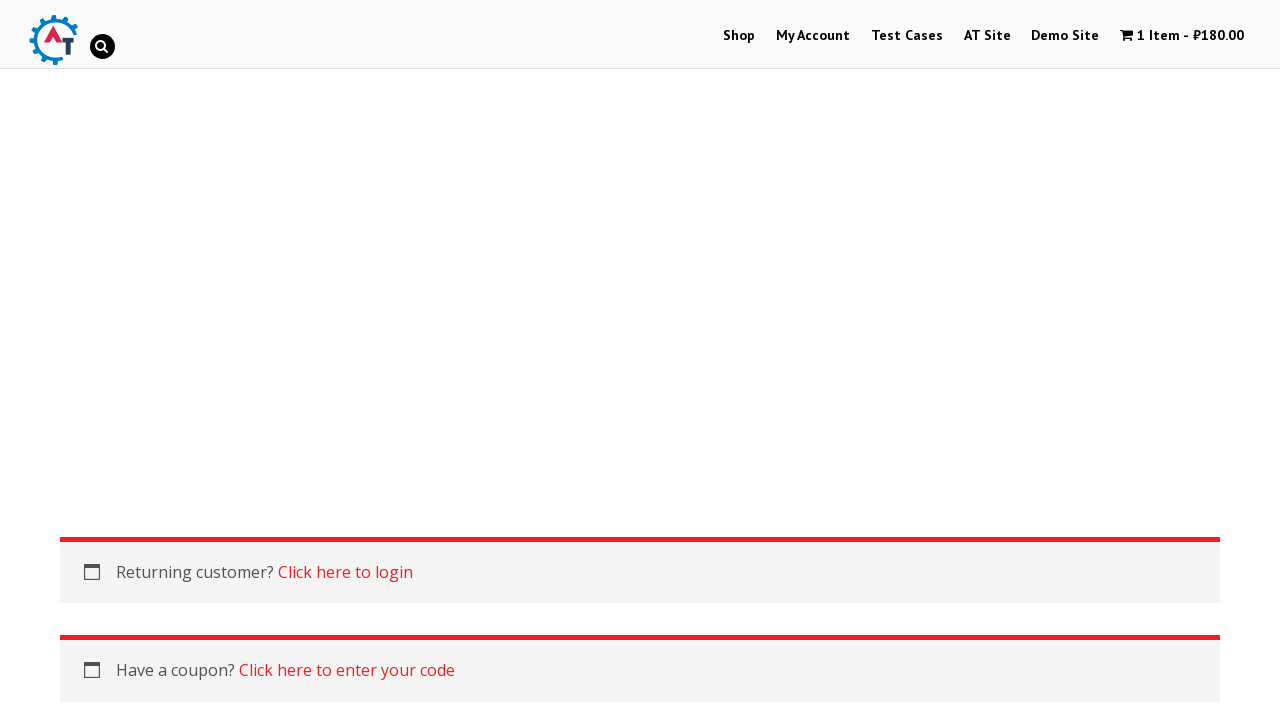

Billing form loaded and first name field is visible
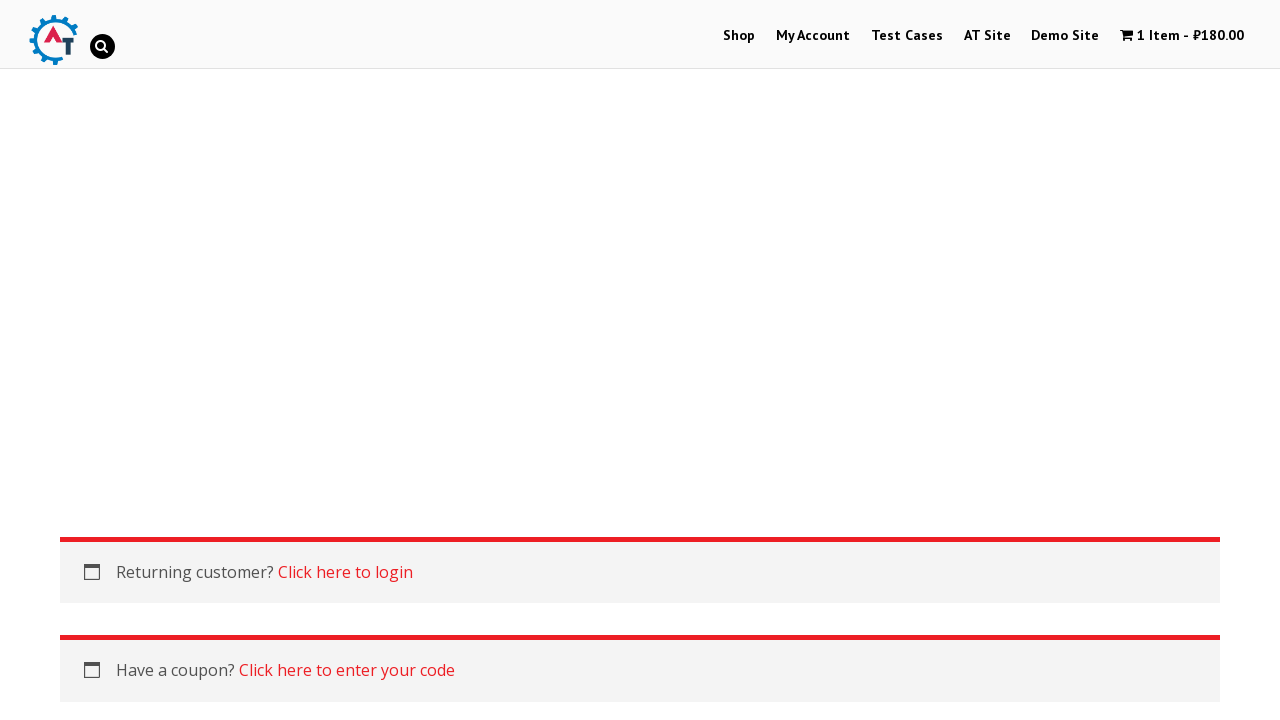

Filled first name field with 'Max' on #billing_first_name
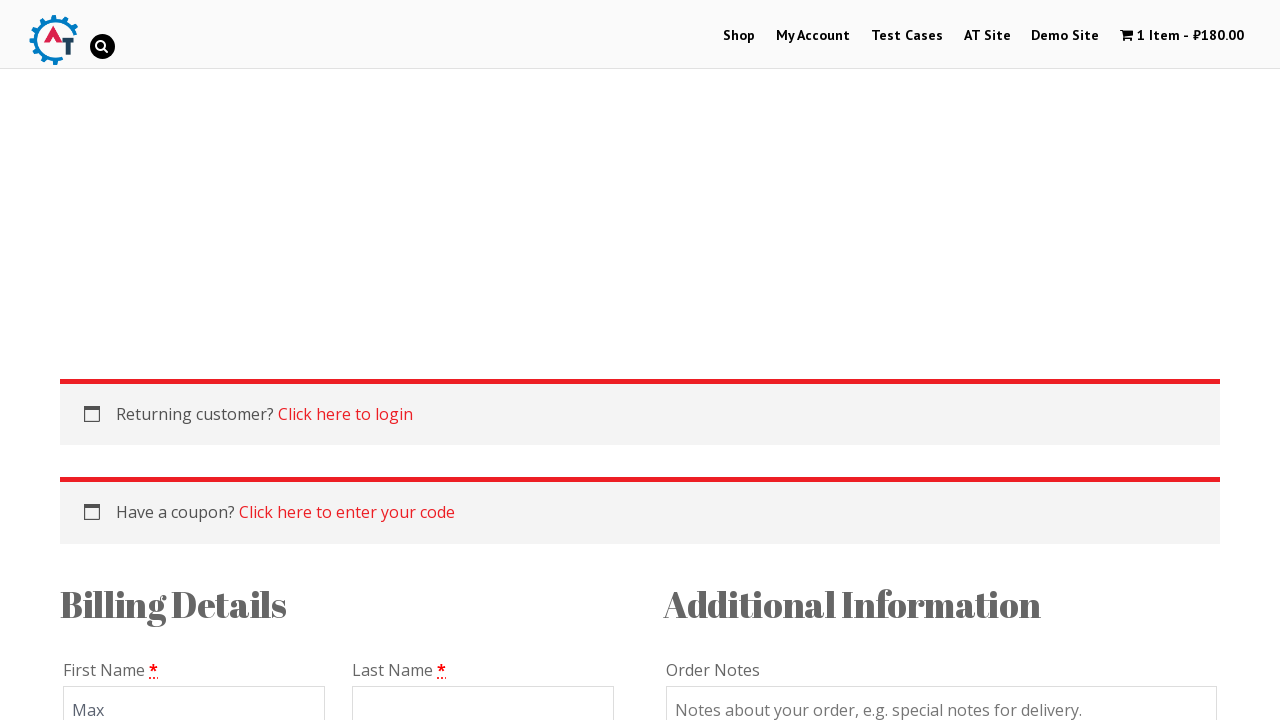

Filled last name field with 'Maximus' on #billing_last_name
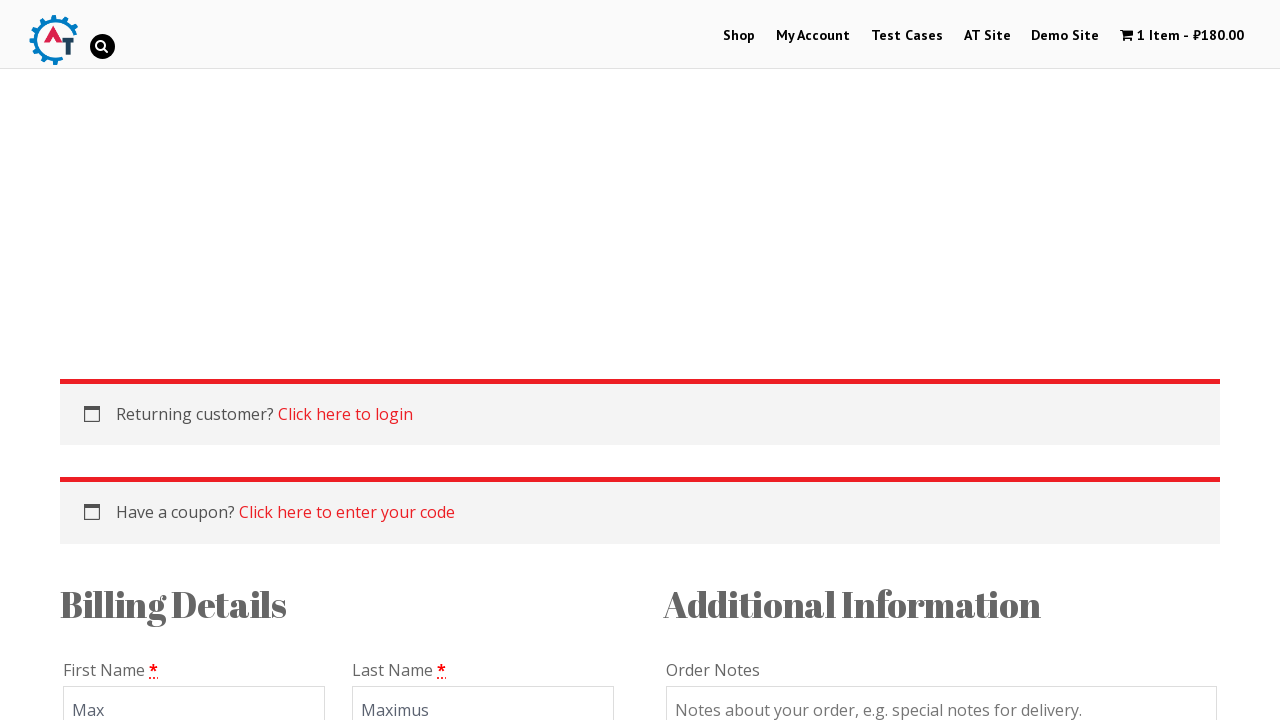

Filled email field with 'test@example.com' on #billing_email
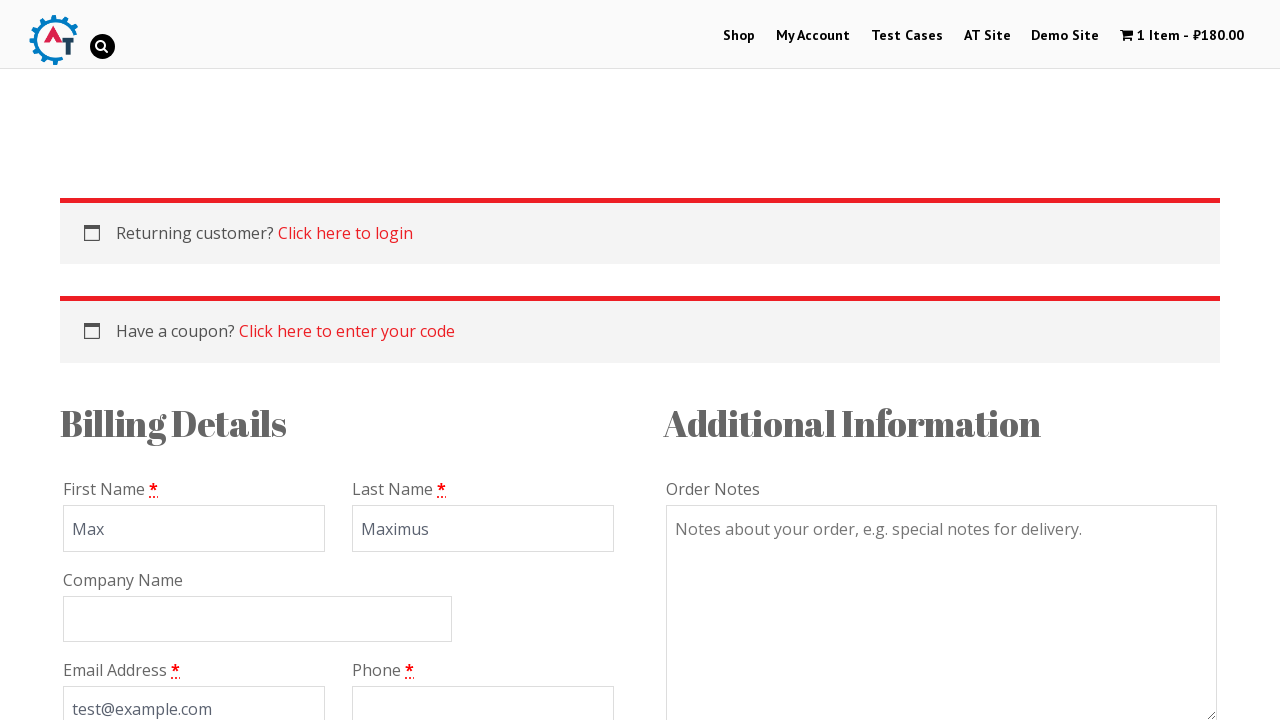

Filled phone field with '89119979997' on #billing_phone
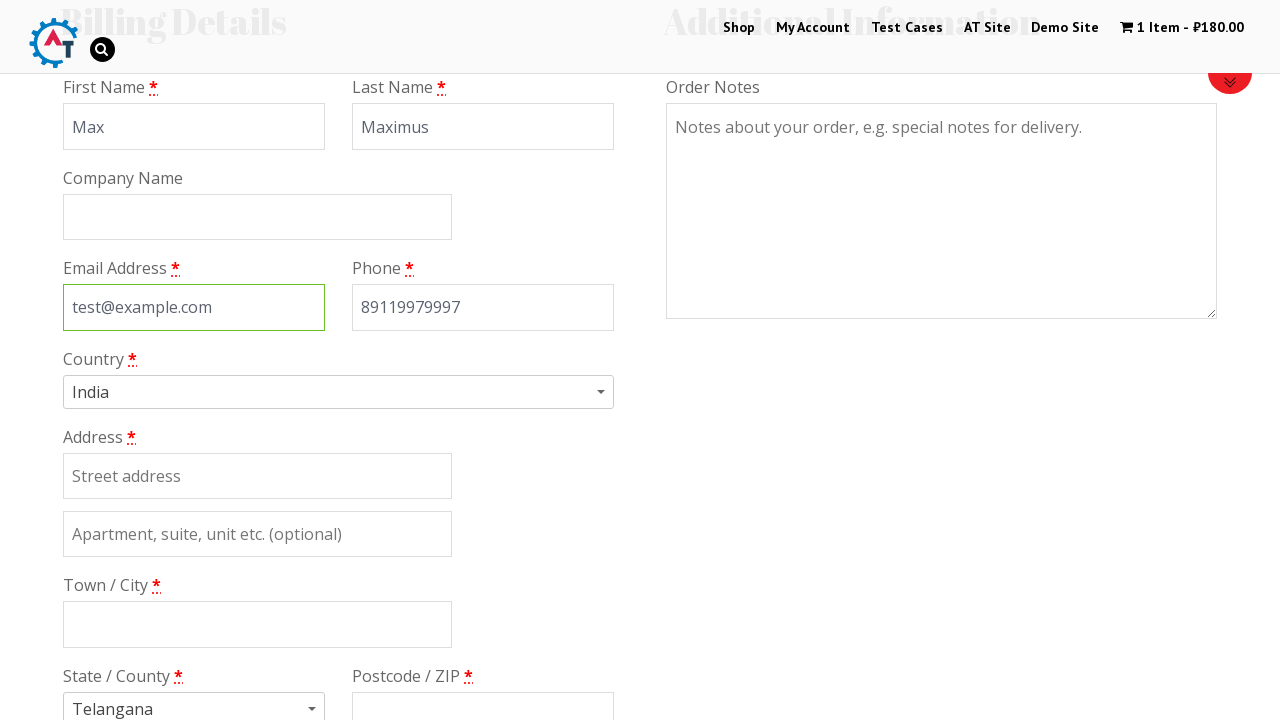

Scrolled down 600 pixels to view country selection
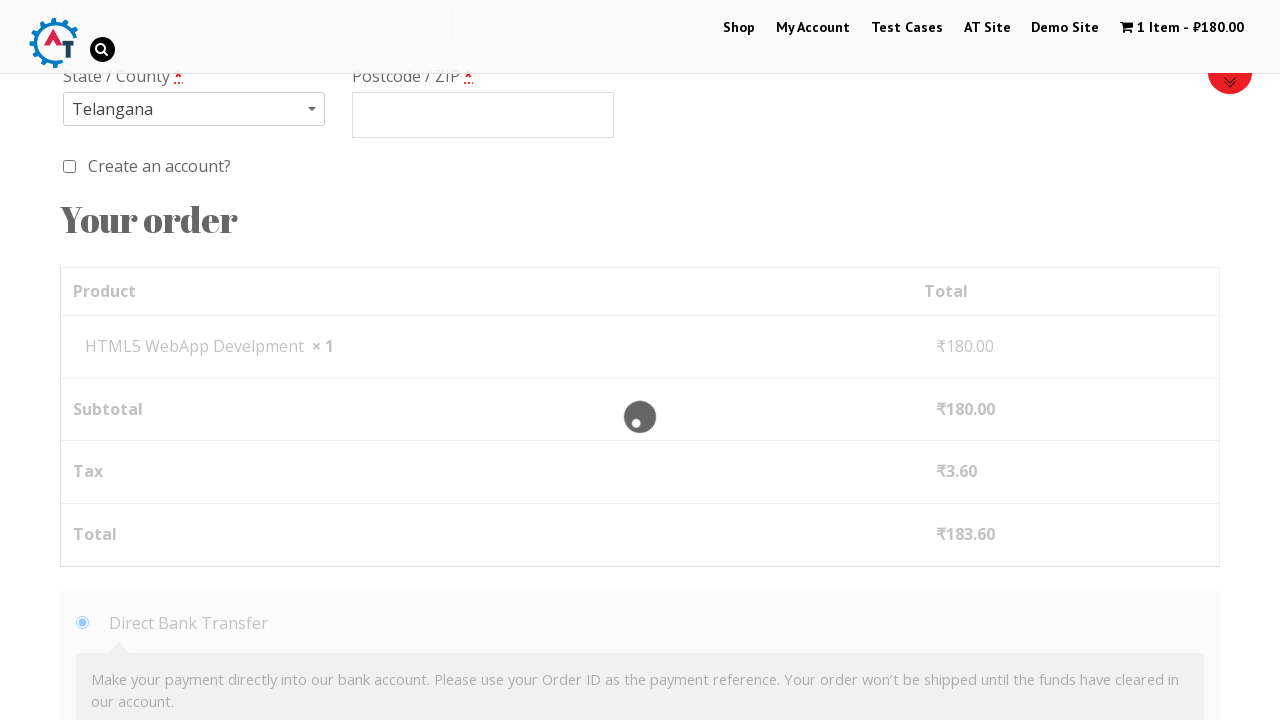

Clicked country dropdown to open selection at (338, 361) on #s2id_billing_country
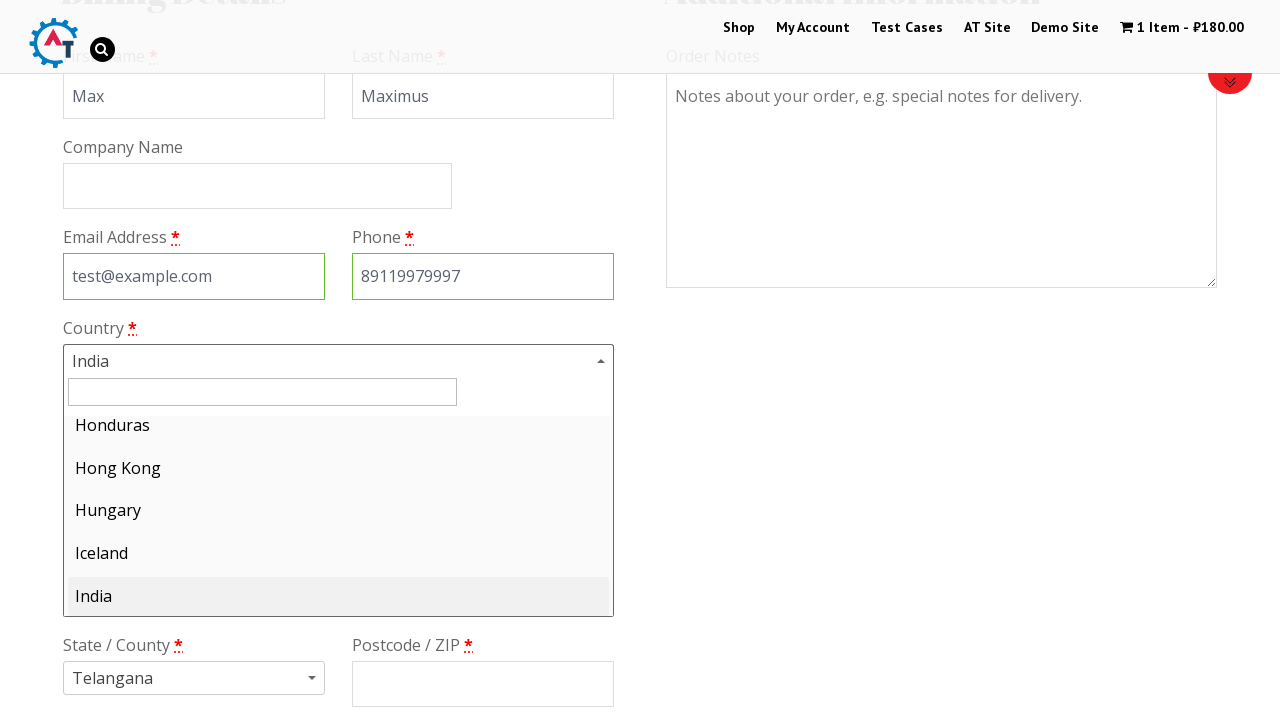

Typed 'Russia' in country search field on #s2id_autogen1_search
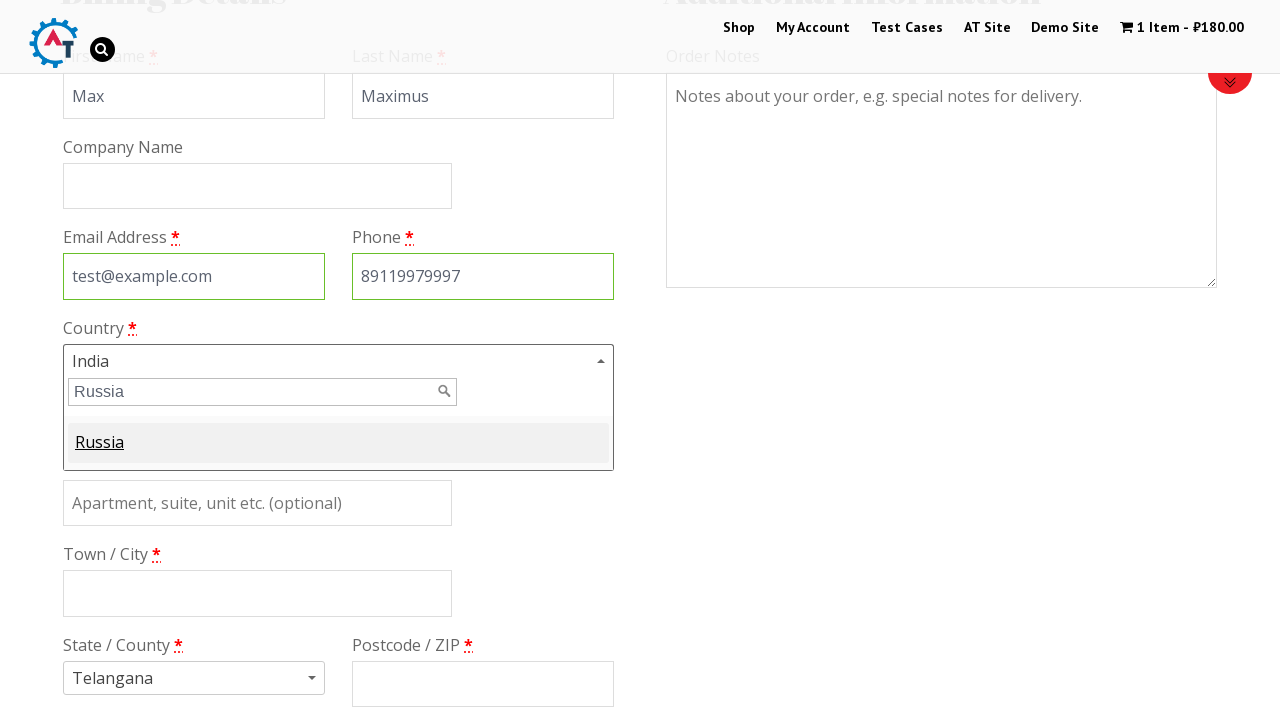

Selected Russia from dropdown options at (100, 442) on .select2-match
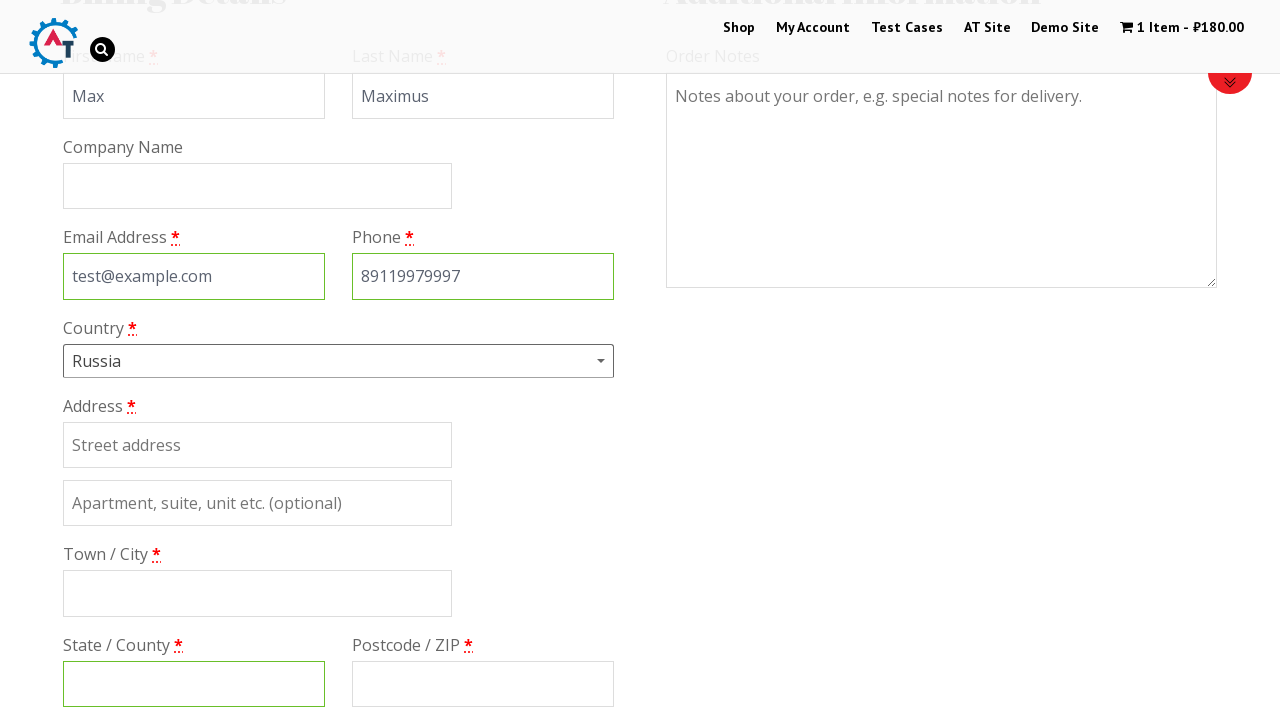

Filled street address field with 'Moscowskay street' on #billing_address_1
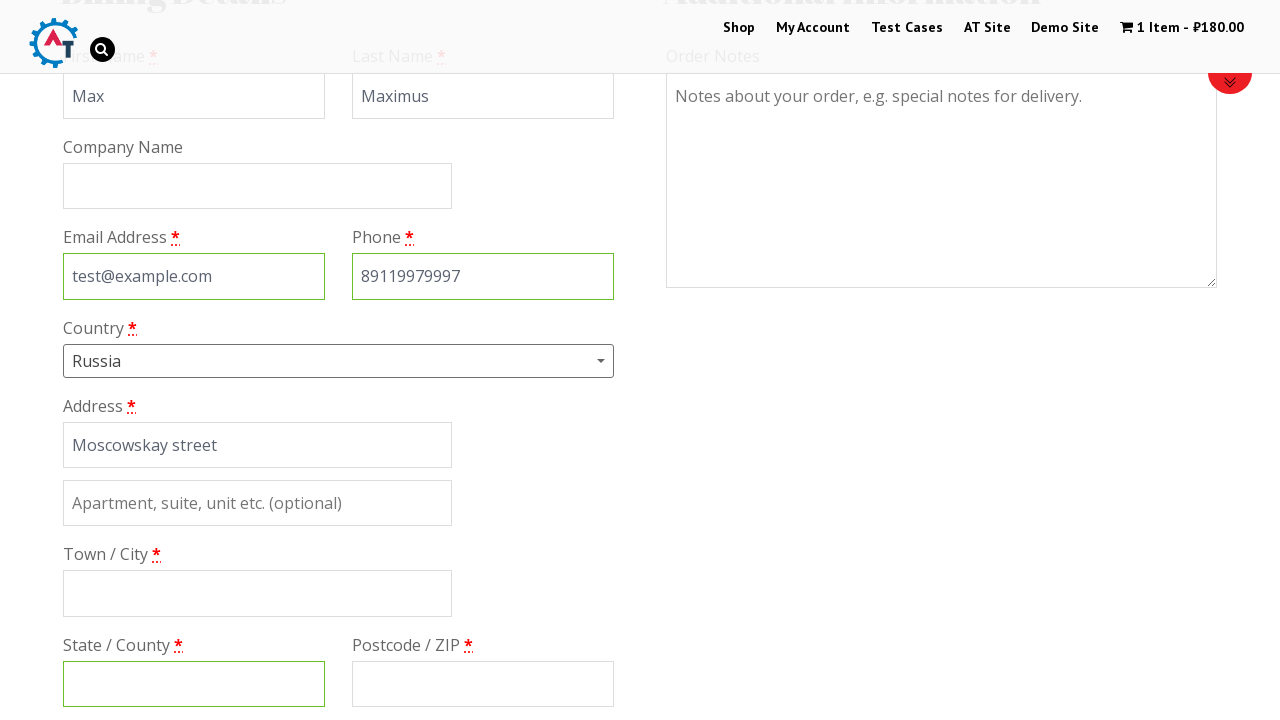

Filled apartment/suite field with 'apt. 56' on #billing_address_2
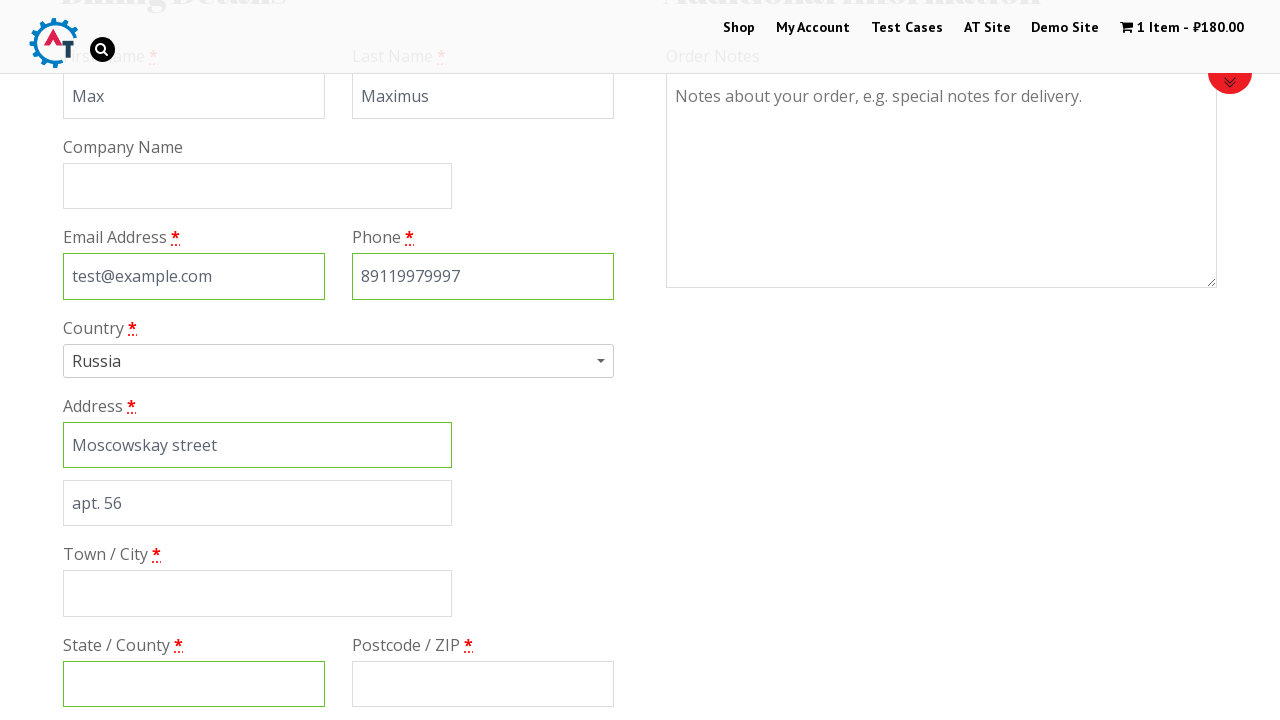

Filled city field with 'Saint-P' on #billing_city
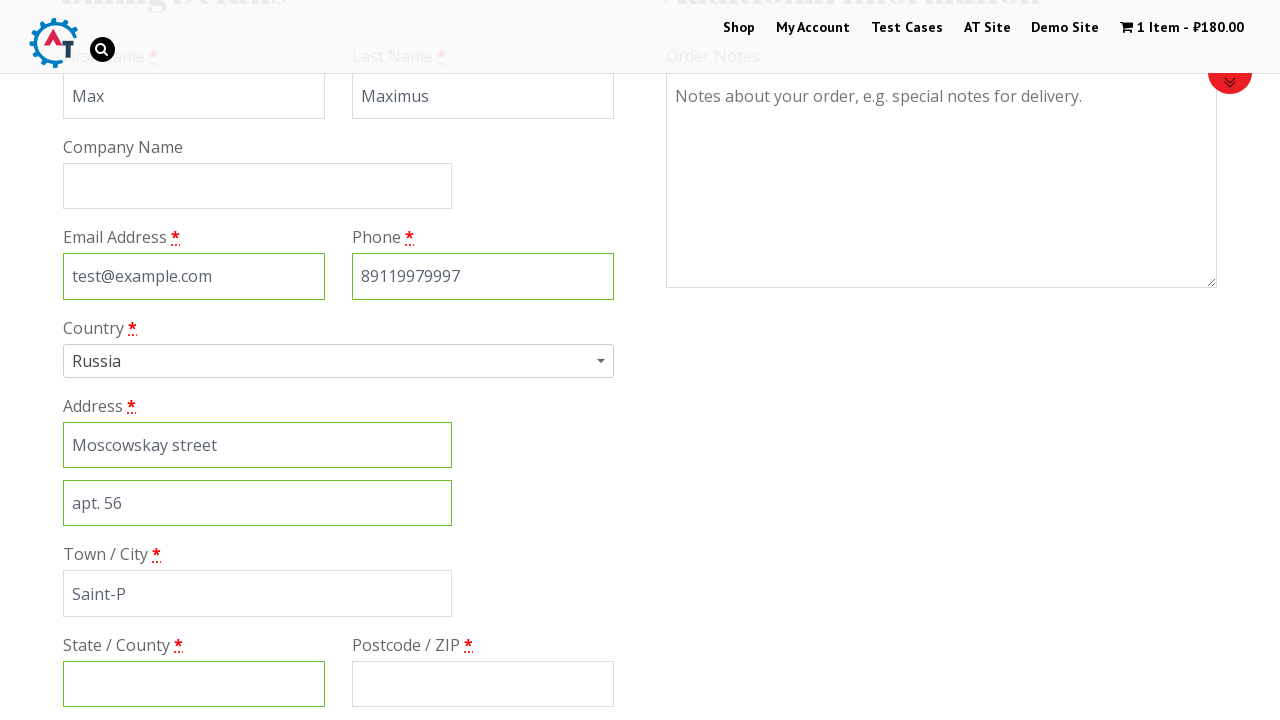

Filled state field with 'Russia' on #billing_state
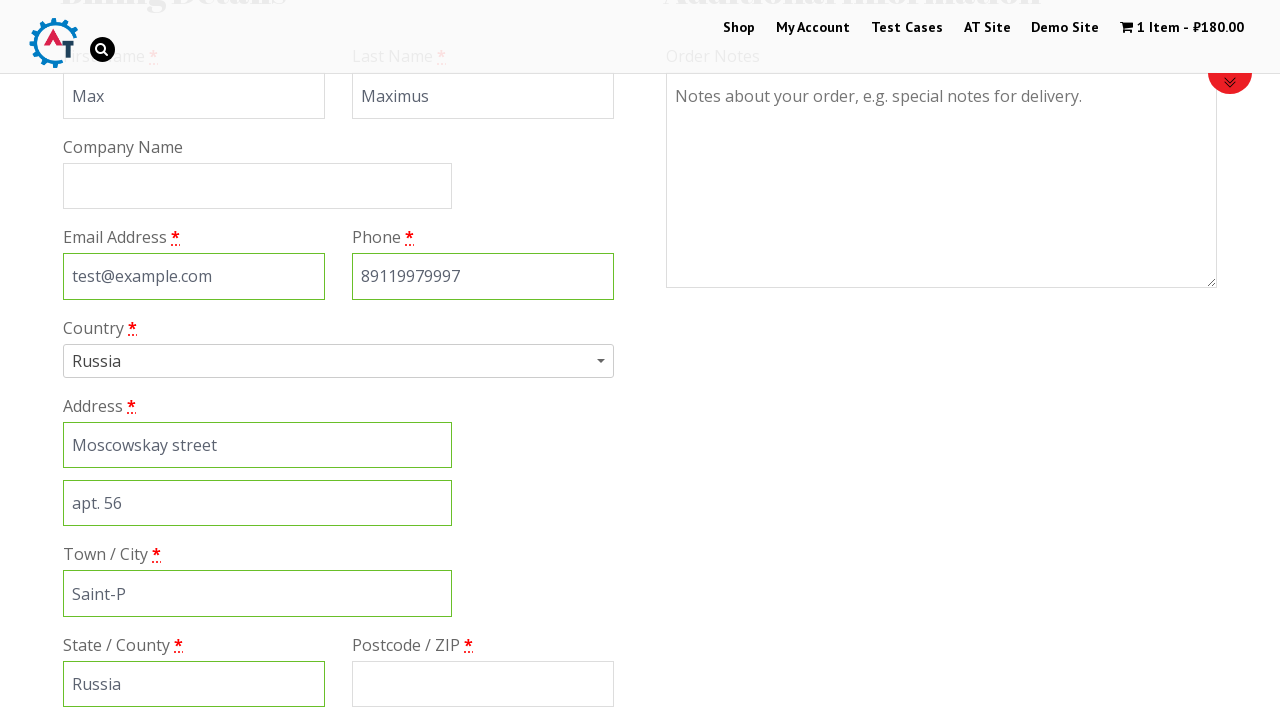

Filled postal code field with '198206' on #billing_postcode
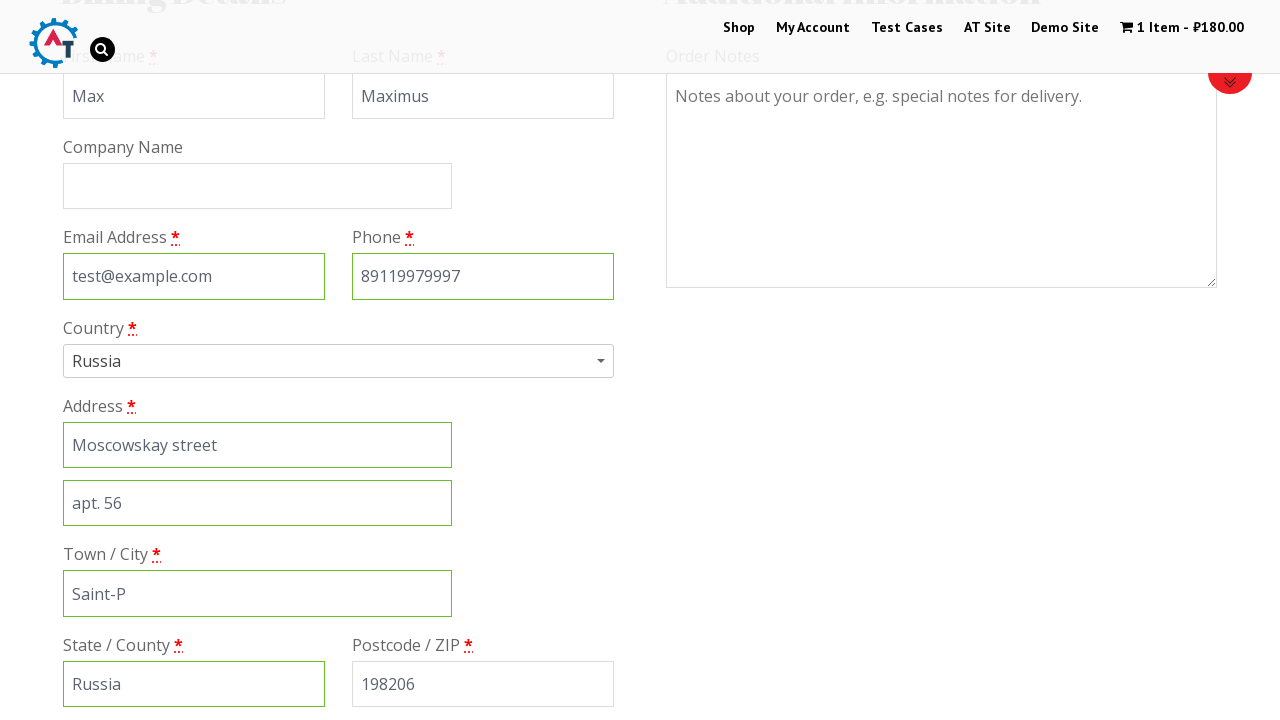

Scrolled down 800 pixels to view payment method options
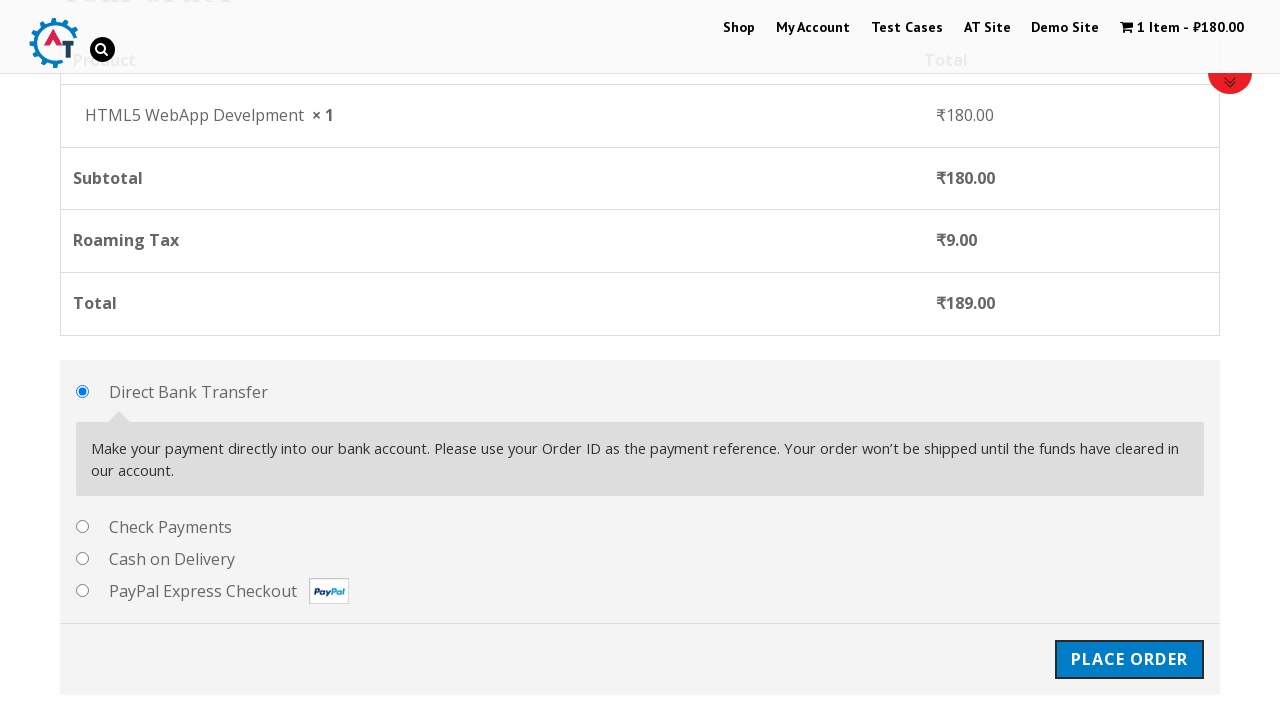

Selected cheque payment method at (82, 526) on #payment_method_cheque
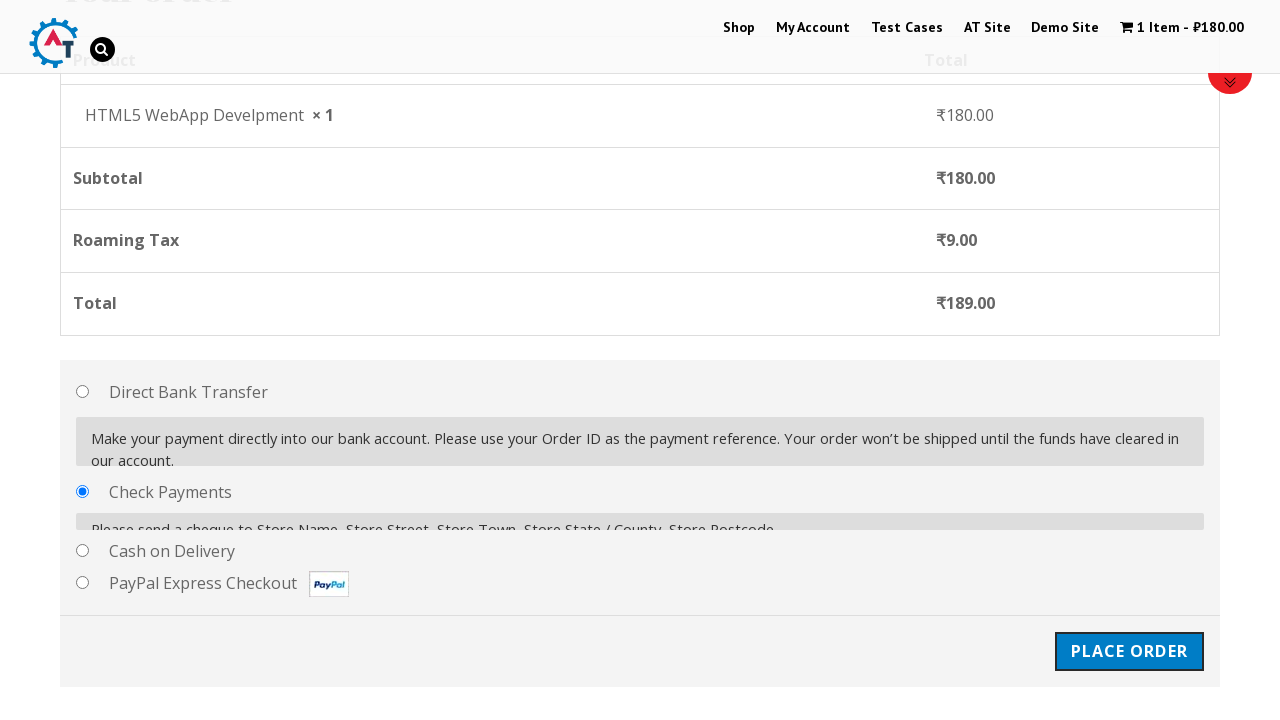

Clicked place order button to submit the order at (1129, 637) on #place_order
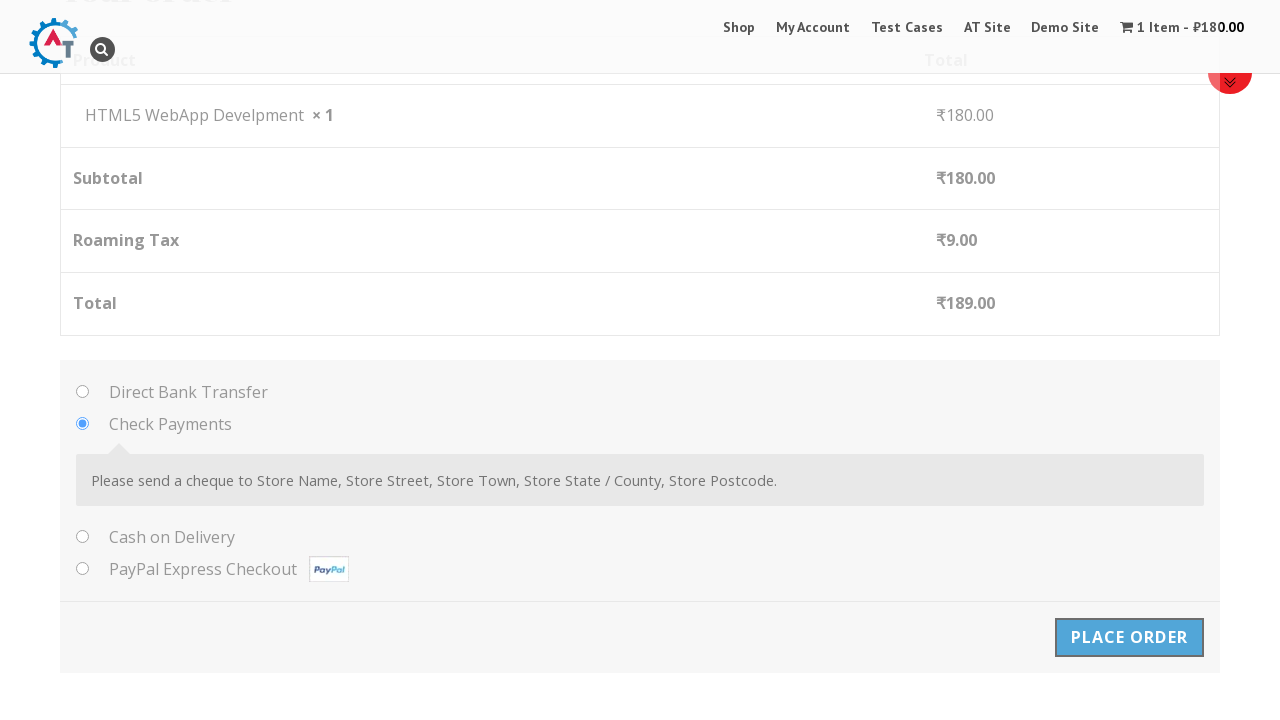

Order confirmation page loaded successfully
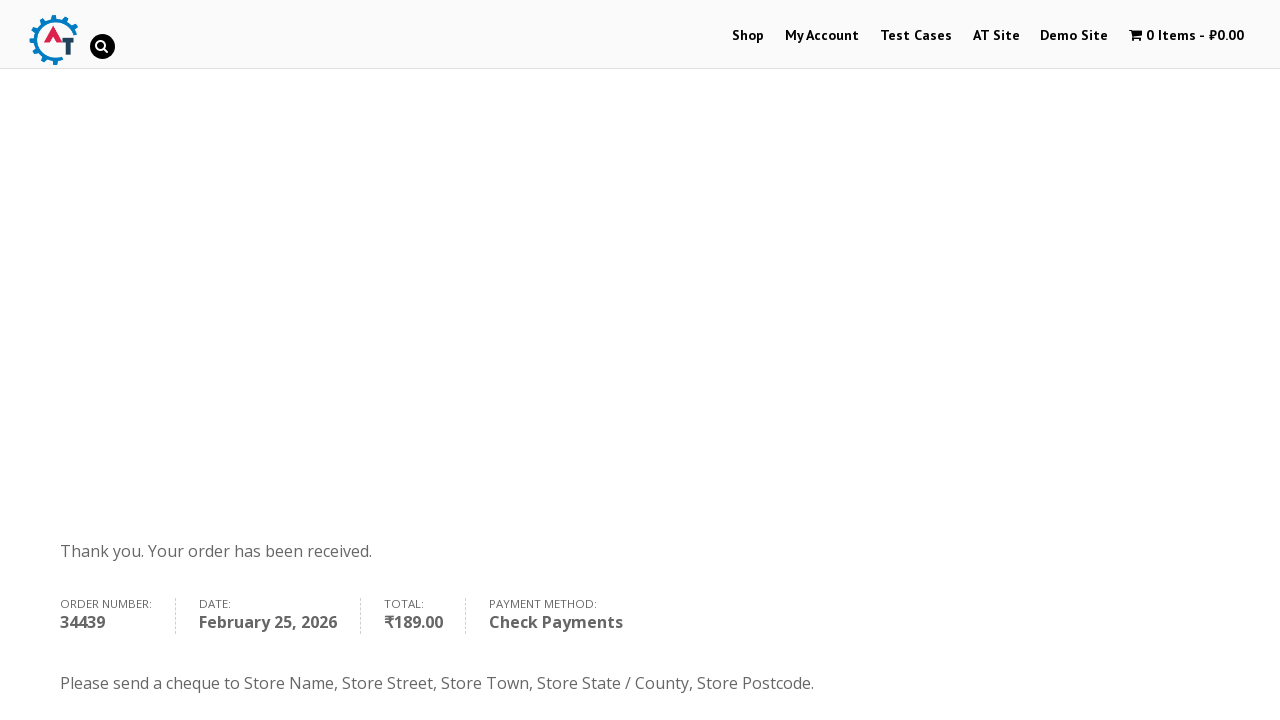

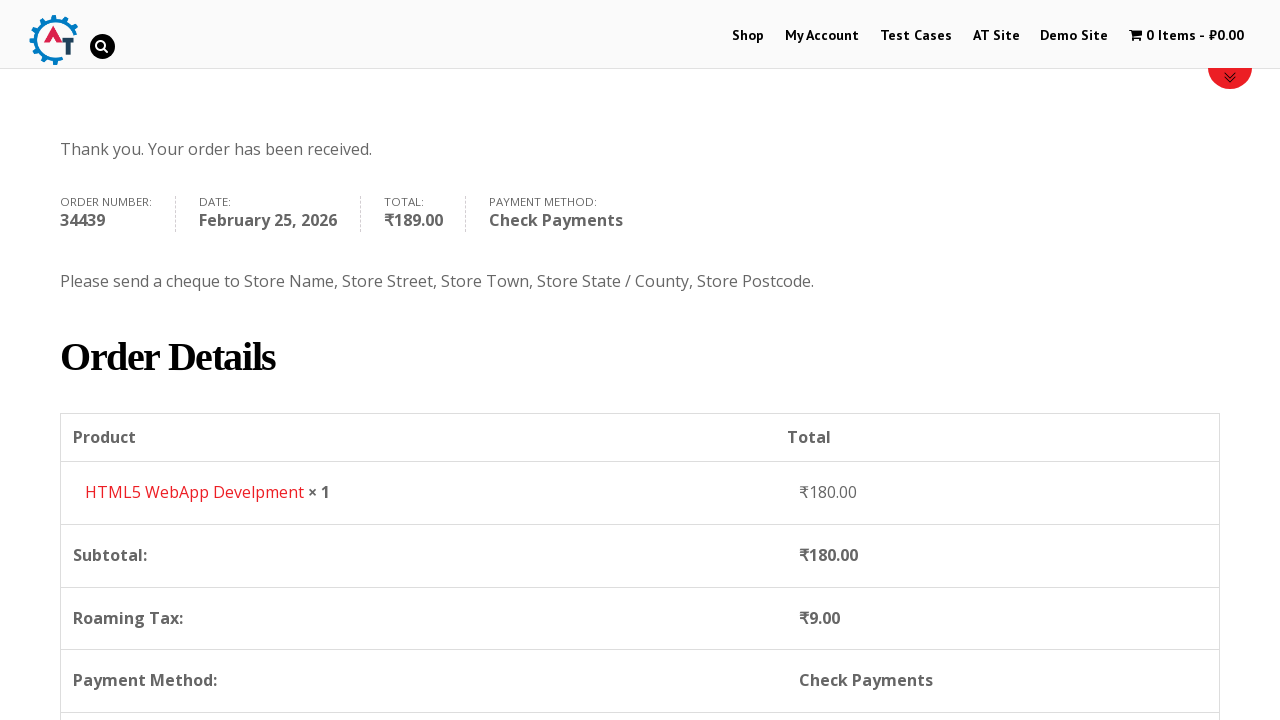